Tests dropdown selection functionality by selecting an option from a select element

Starting URL: https://demoqa.com/select-menu

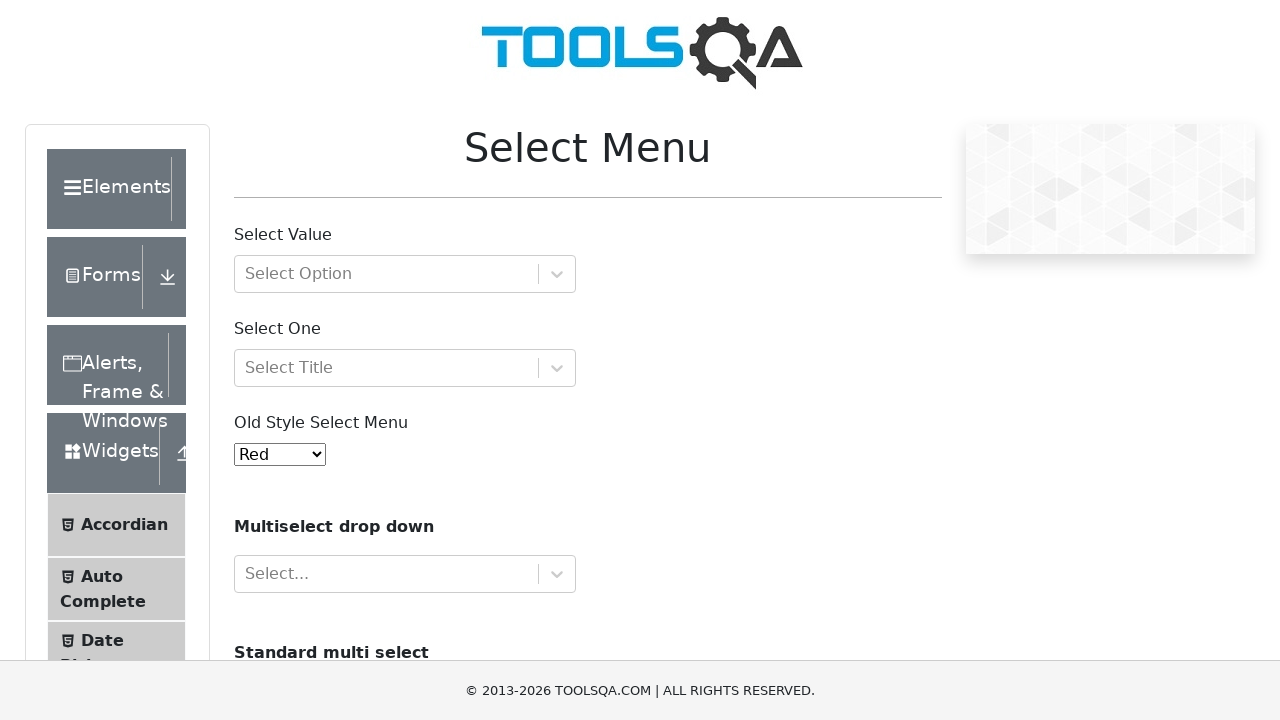

Located the select dropdown element
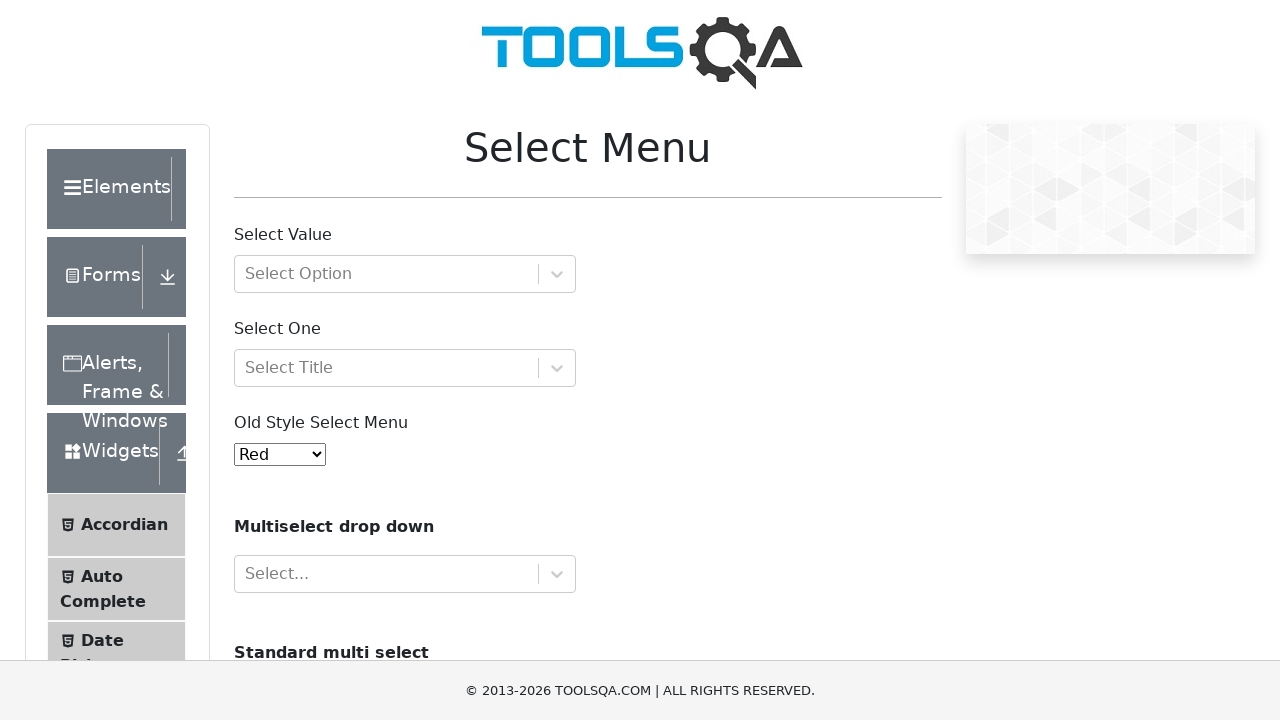

Selected 'Purple' option from the dropdown on xpath=//div[@class='col-md-6 col-sm-12']//div//select
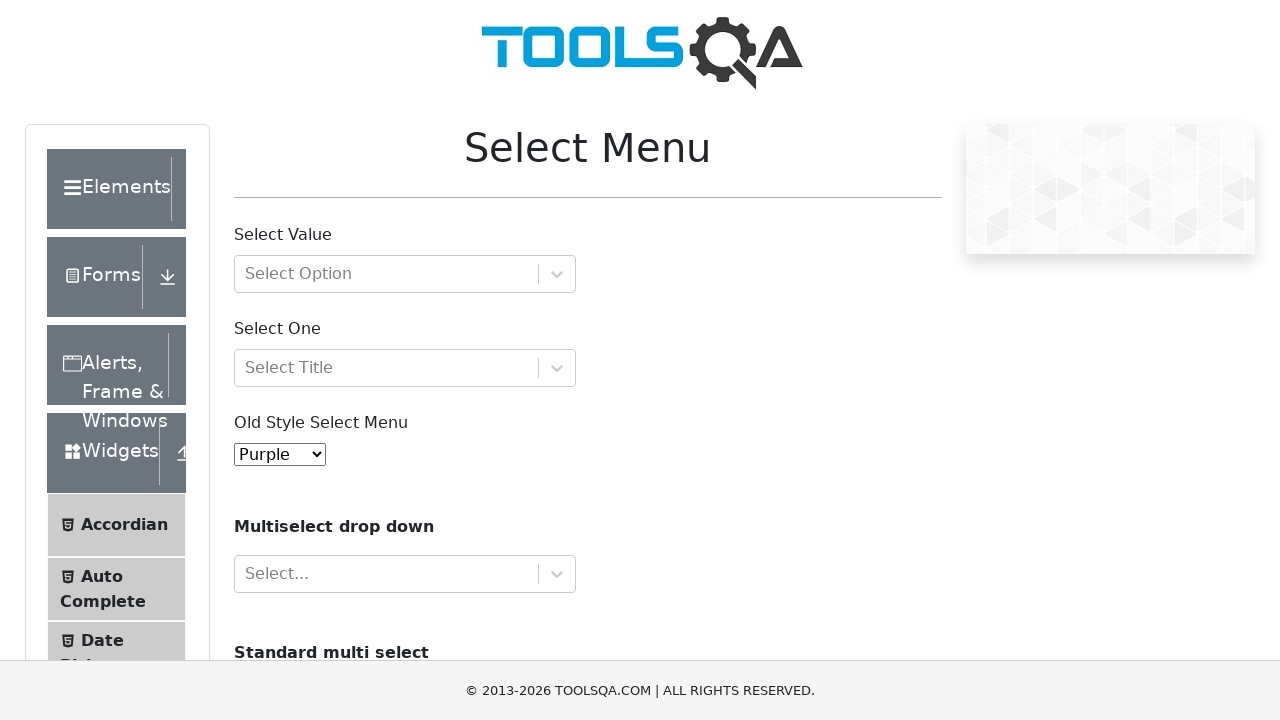

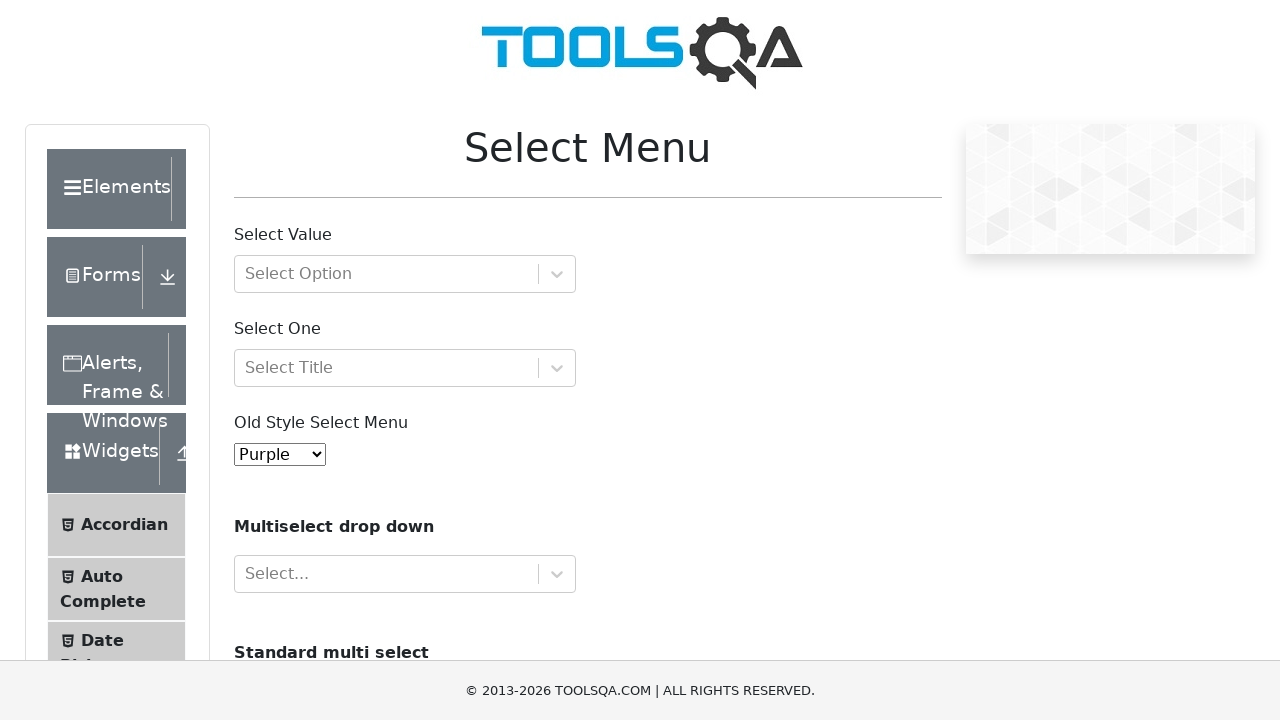